Tests selecting all seven years of experience radio buttons to verify each option can be selected properly

Starting URL: https://www.techlistic.com/p/selenium-practice-form.html

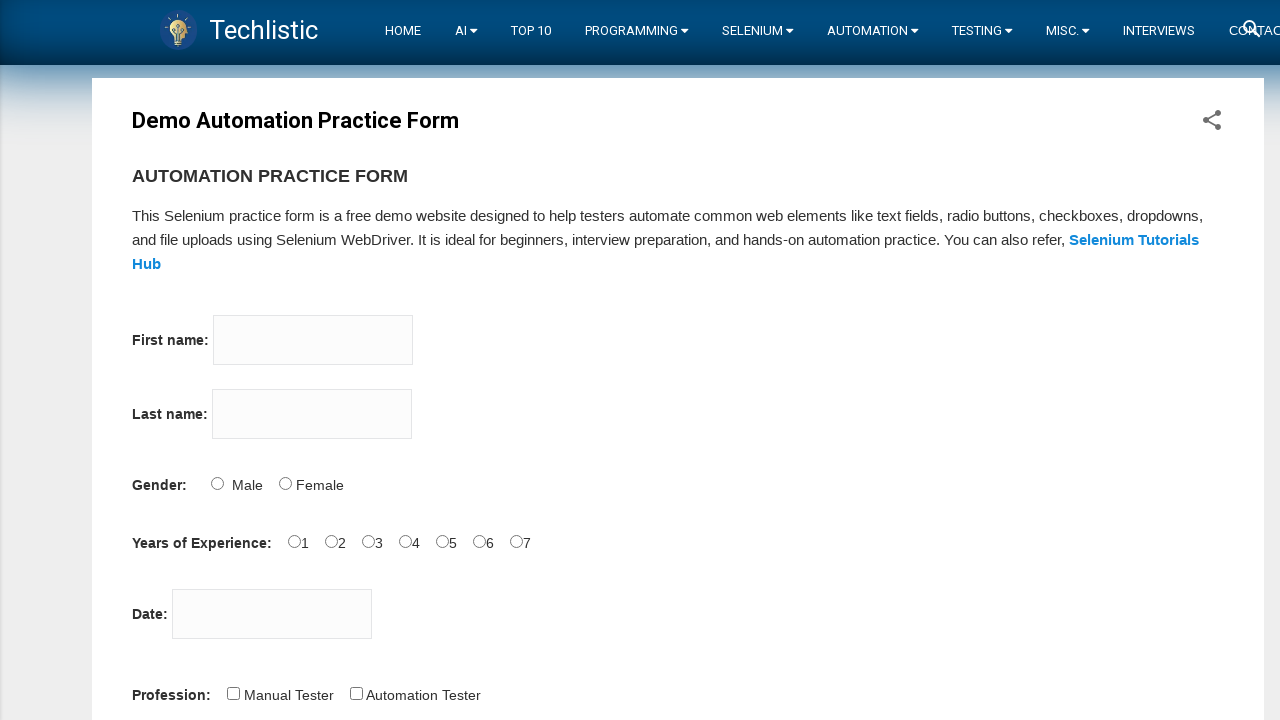

Selected 1 year experience radio button at (294, 541) on input#exp-0
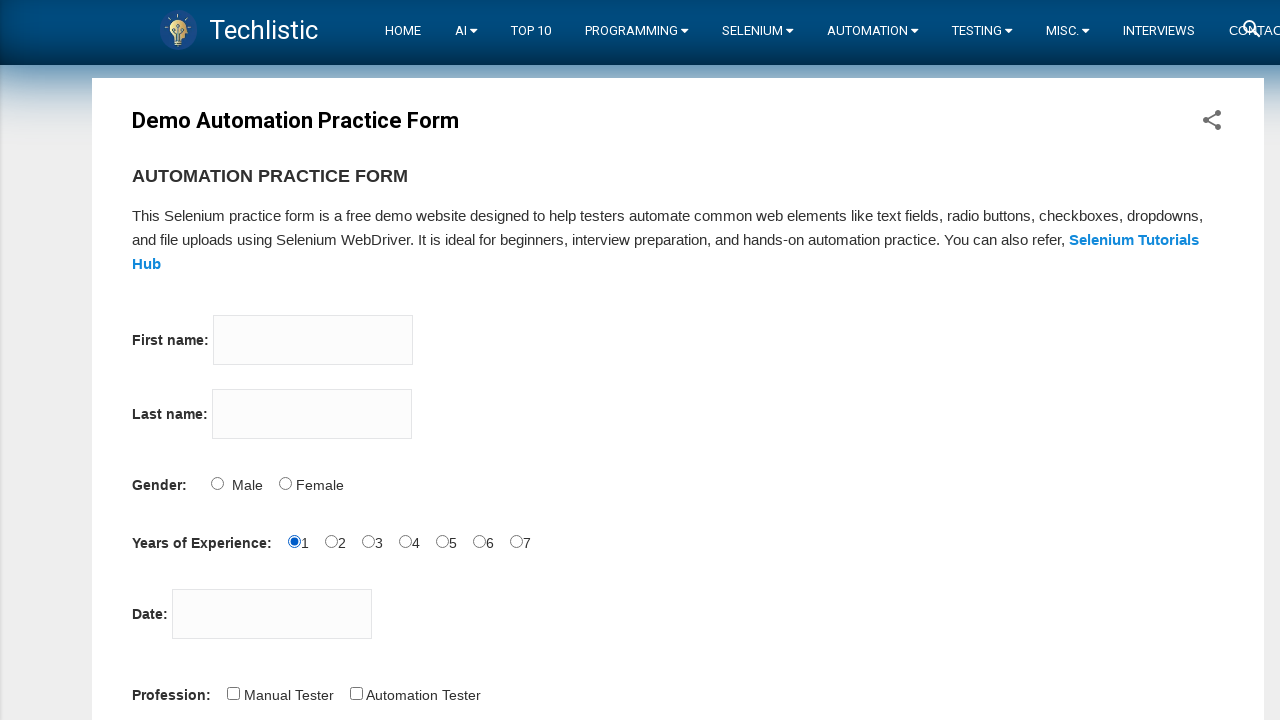

Selected 2 years experience radio button at (331, 541) on input#exp-1
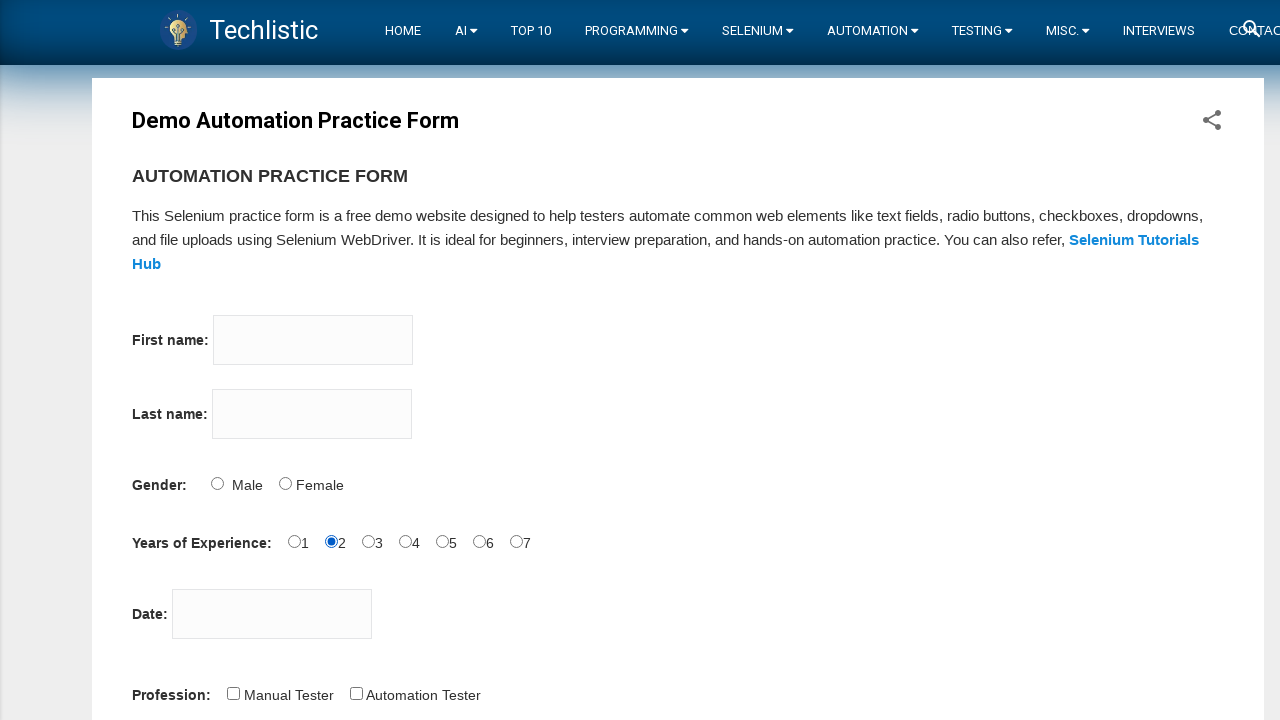

Selected 3 years experience radio button at (368, 541) on input#exp-2
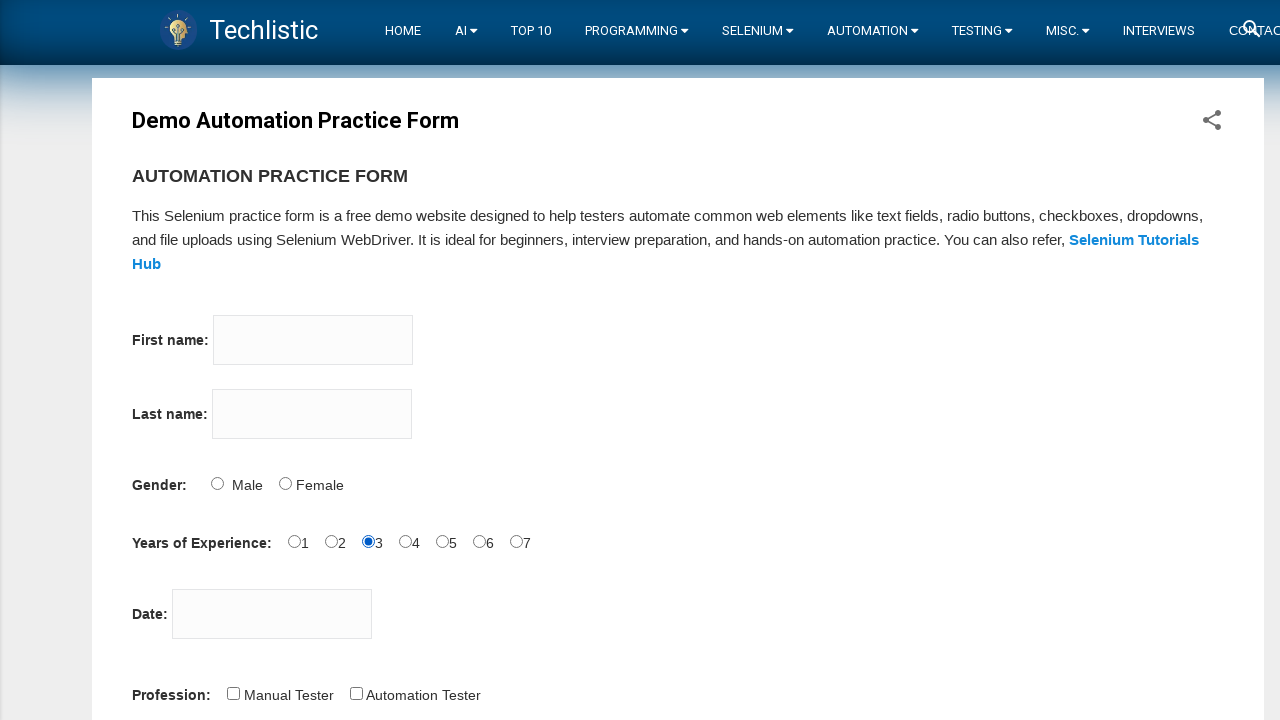

Selected 4 years experience radio button at (405, 541) on input#exp-3
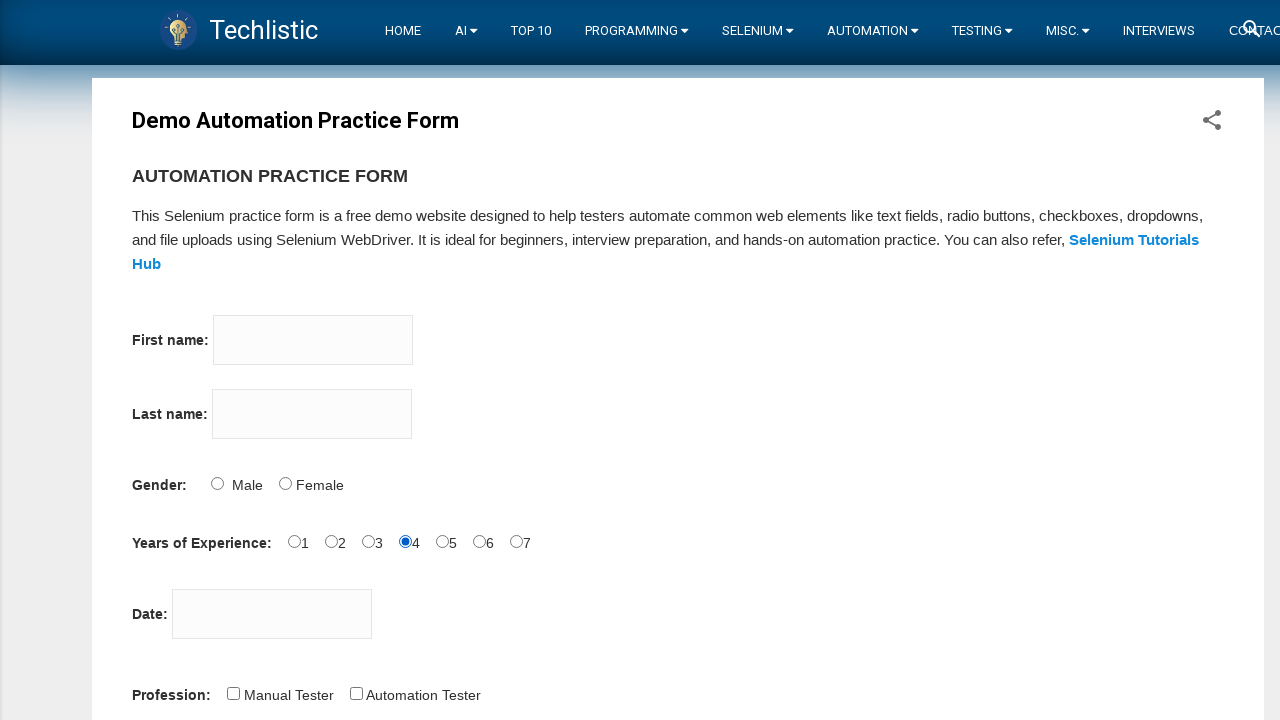

Selected 5 years experience radio button at (442, 541) on input#exp-4
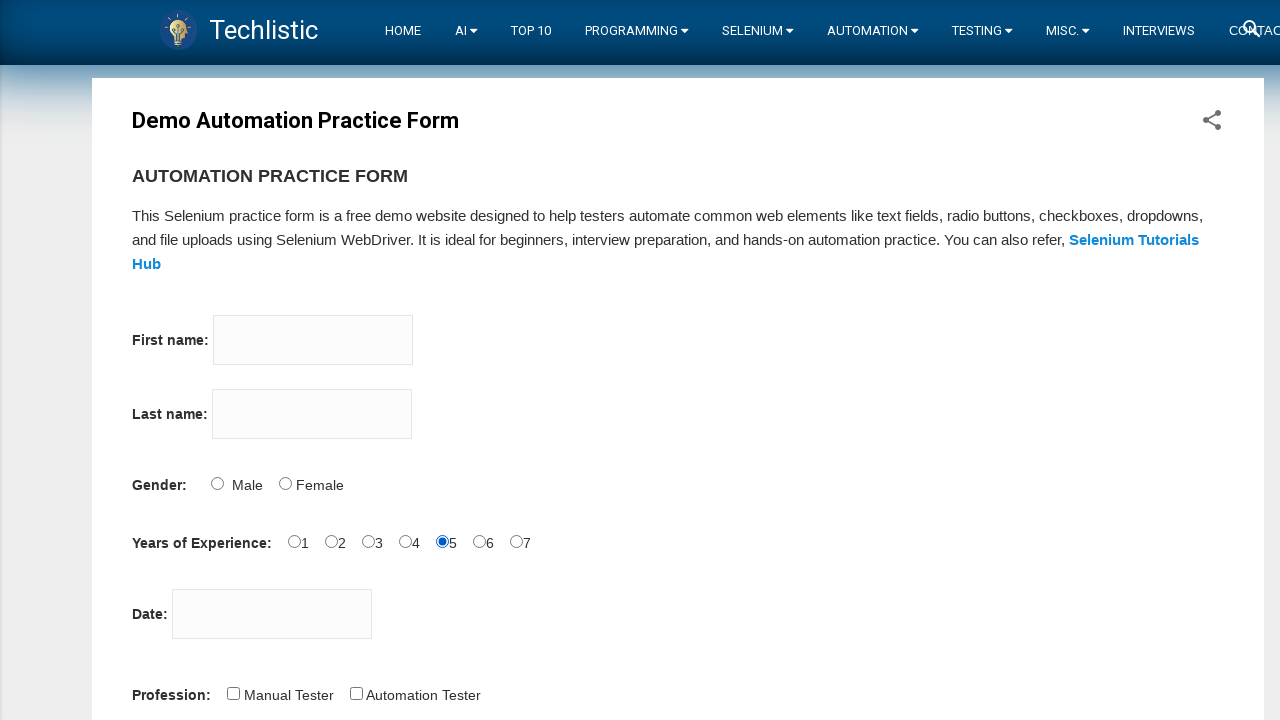

Selected 6 years experience radio button at (479, 541) on input#exp-5
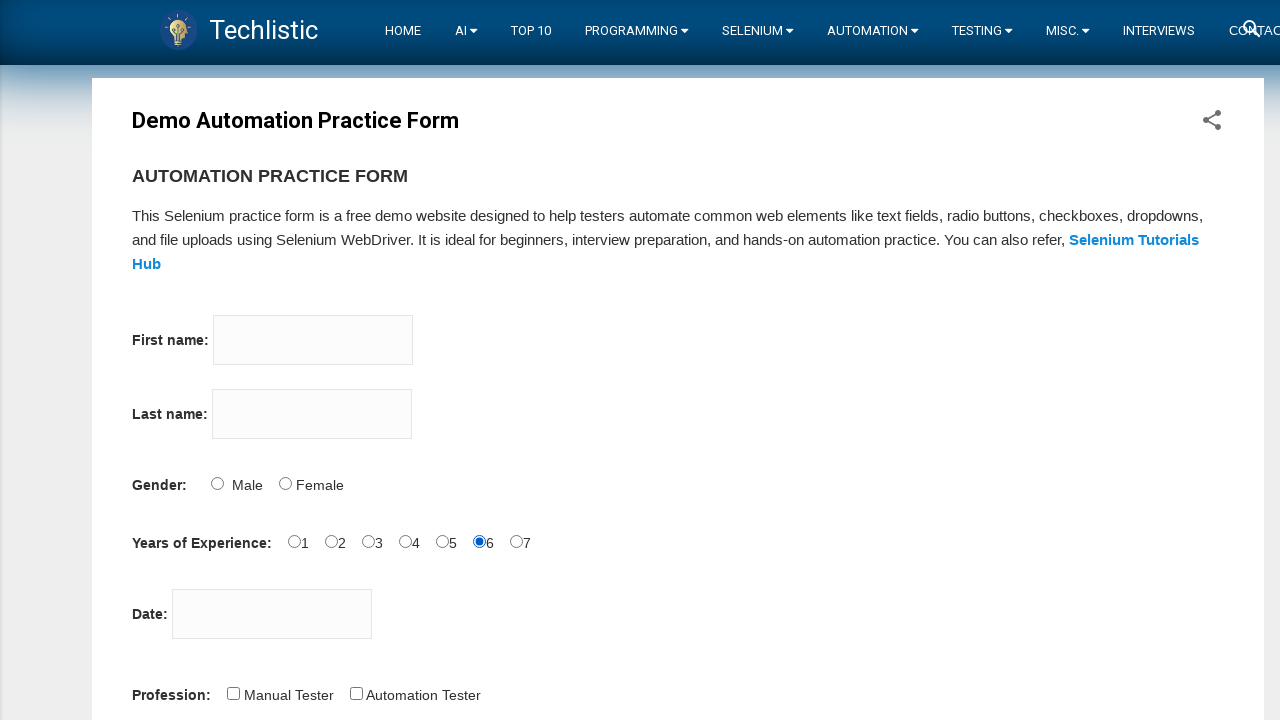

Selected 7 years experience radio button at (516, 541) on input#exp-6
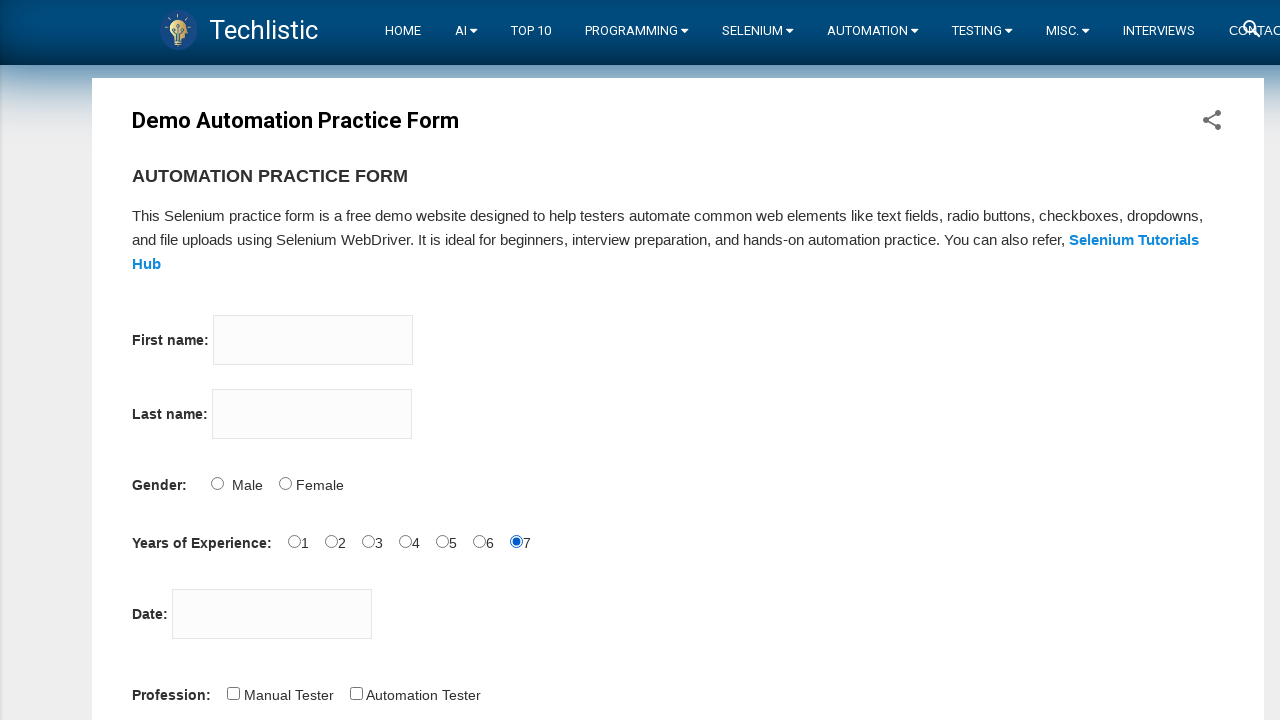

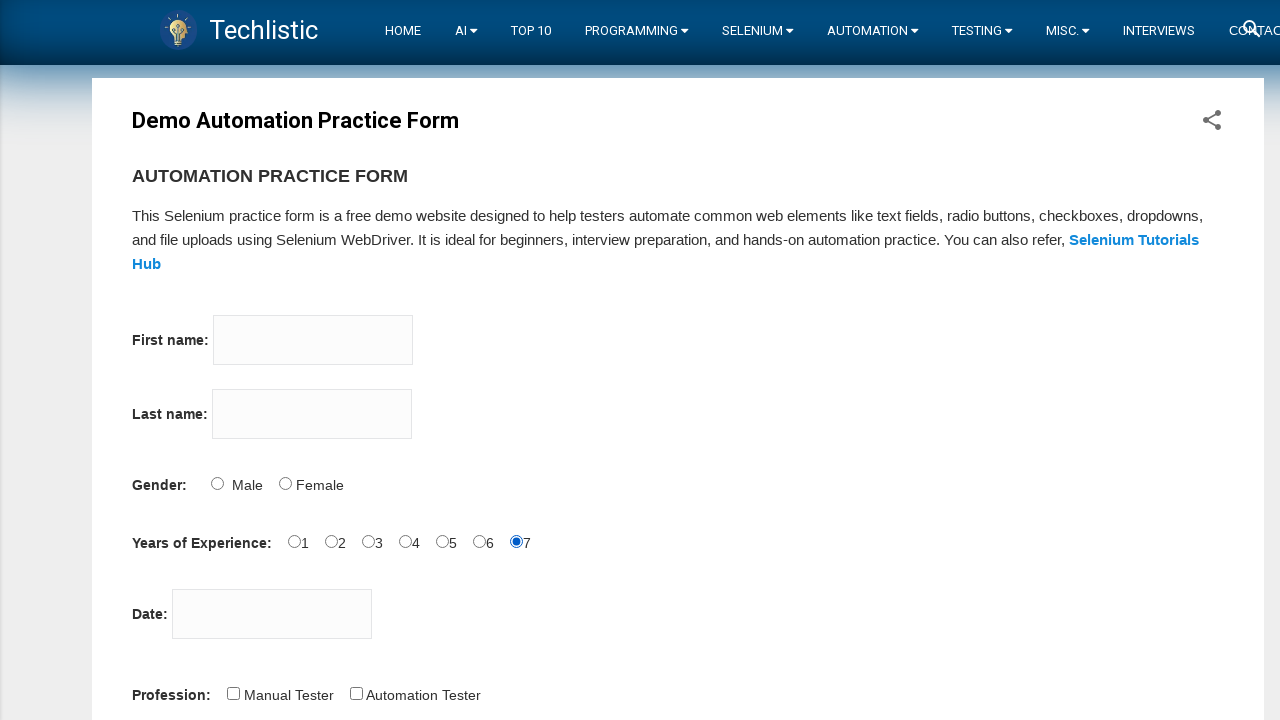